Tests JavaScript prompt alert handling by clicking a button to trigger a prompt, entering text, and dismissing the alert

Starting URL: https://demoqa.com/alerts

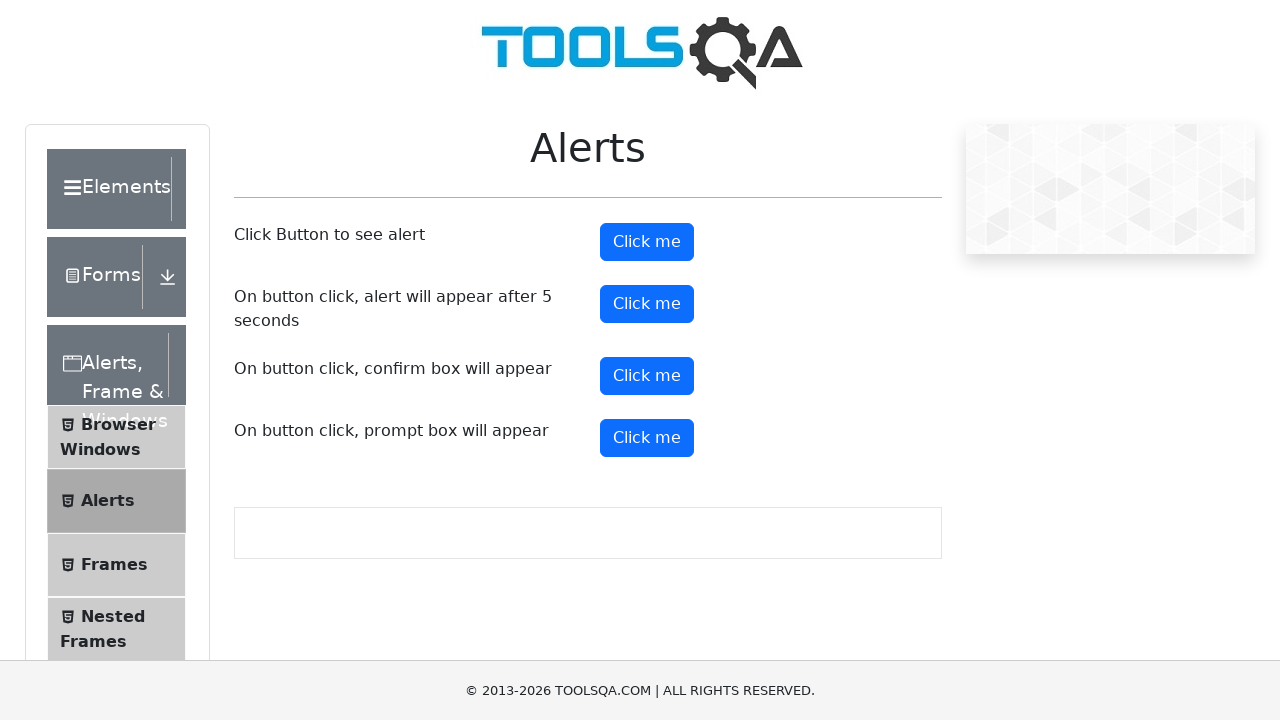

Set up dialog handler to dismiss prompt alerts
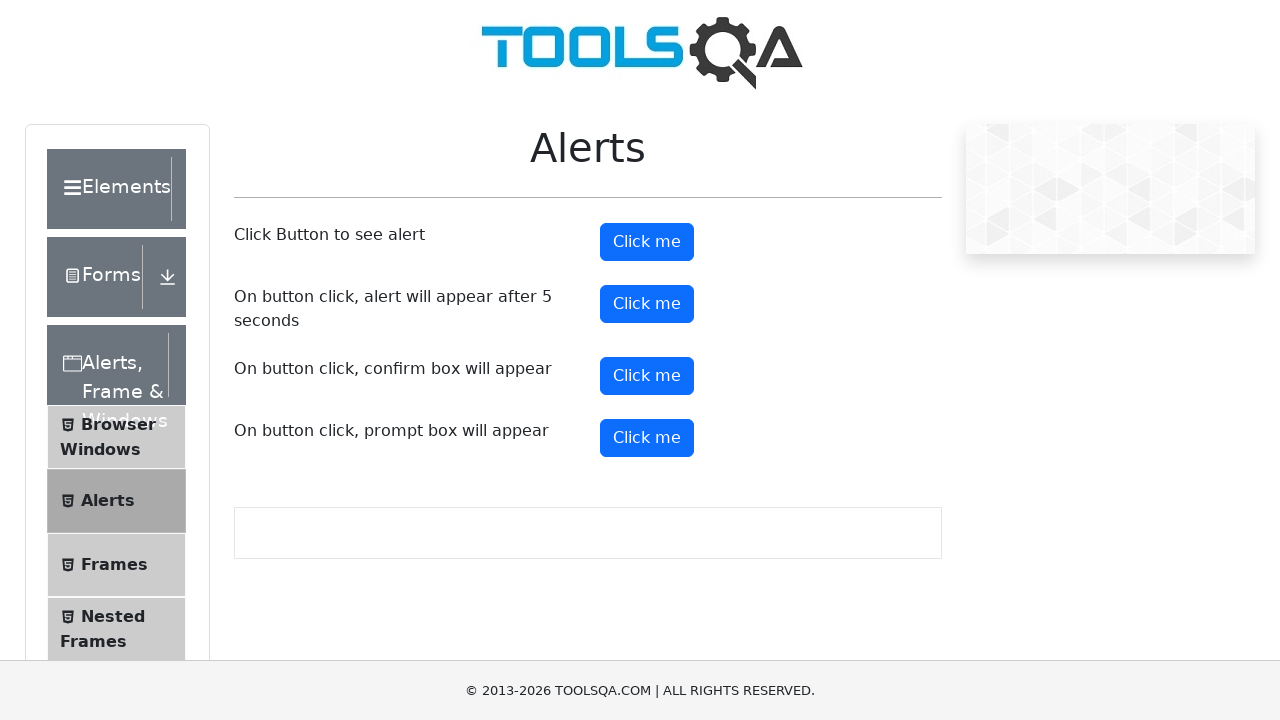

Clicked prompt button to trigger alert at (647, 438) on #promtButton
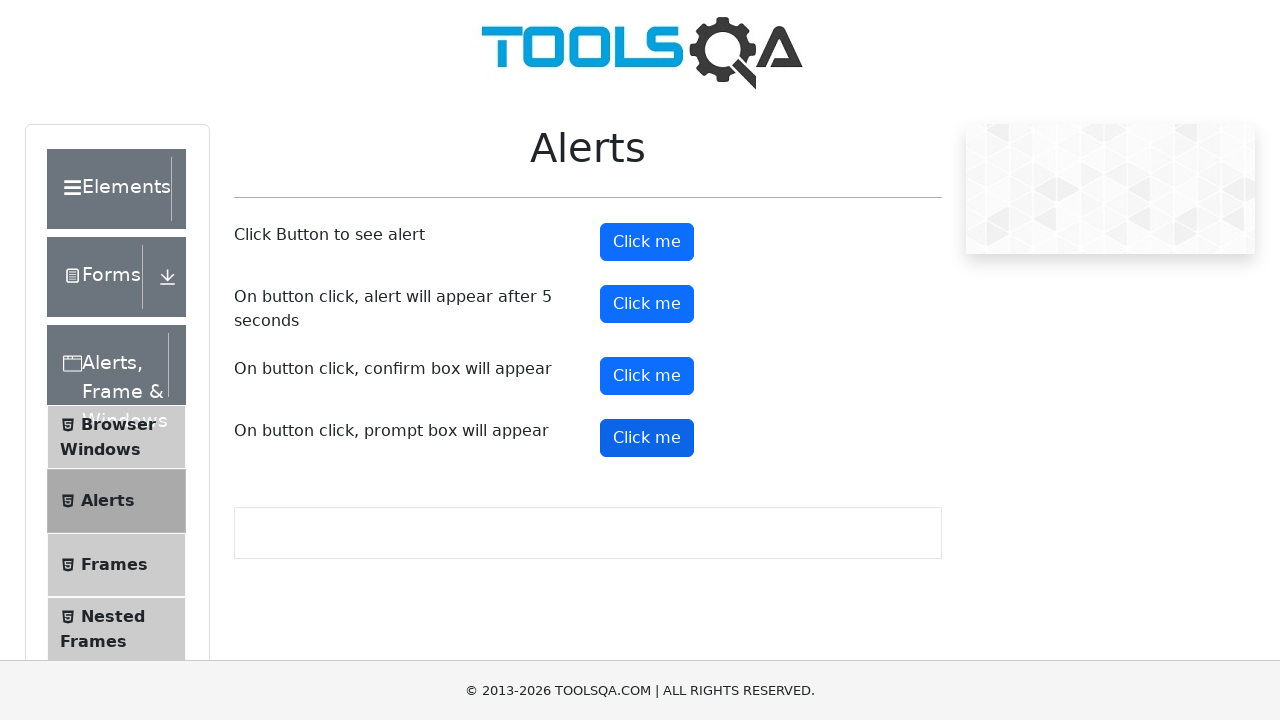

Waited for prompt alert to be dismissed
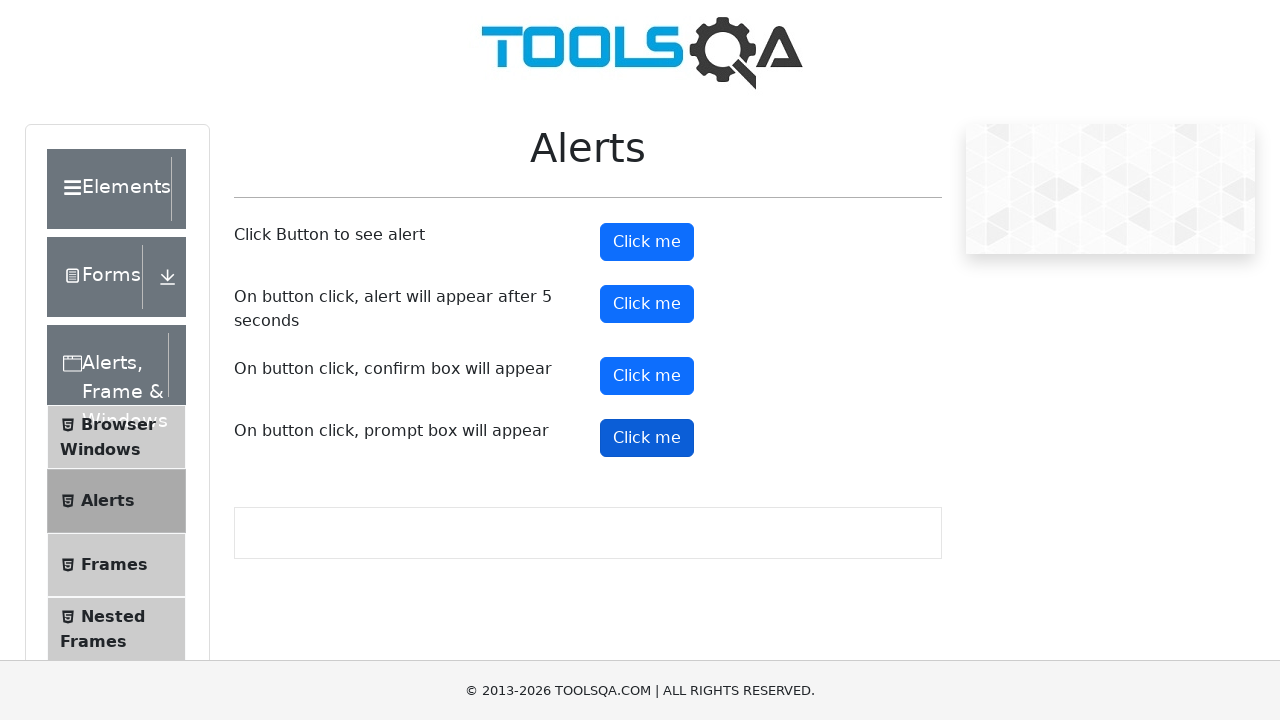

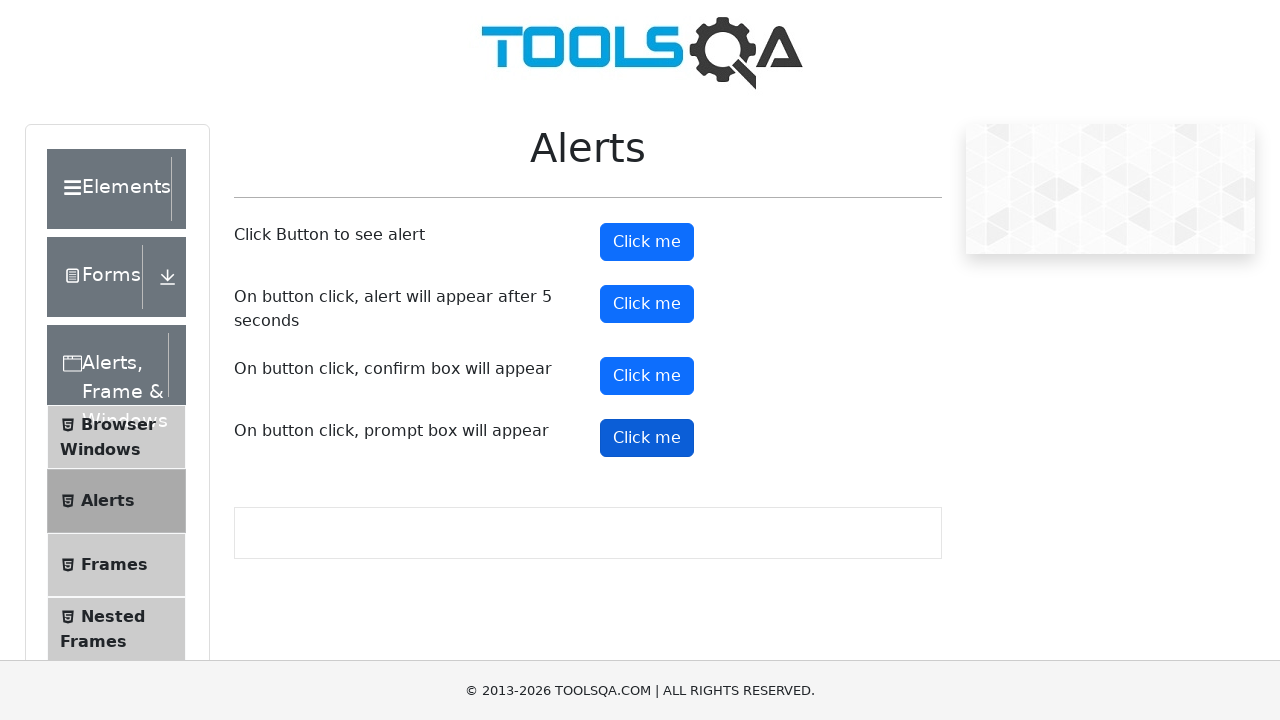